Tests form input functionality by entering text into a username field, clearing it, and entering new text

Starting URL: https://testpages.herokuapp.com/styled/basic-html-form-test.html

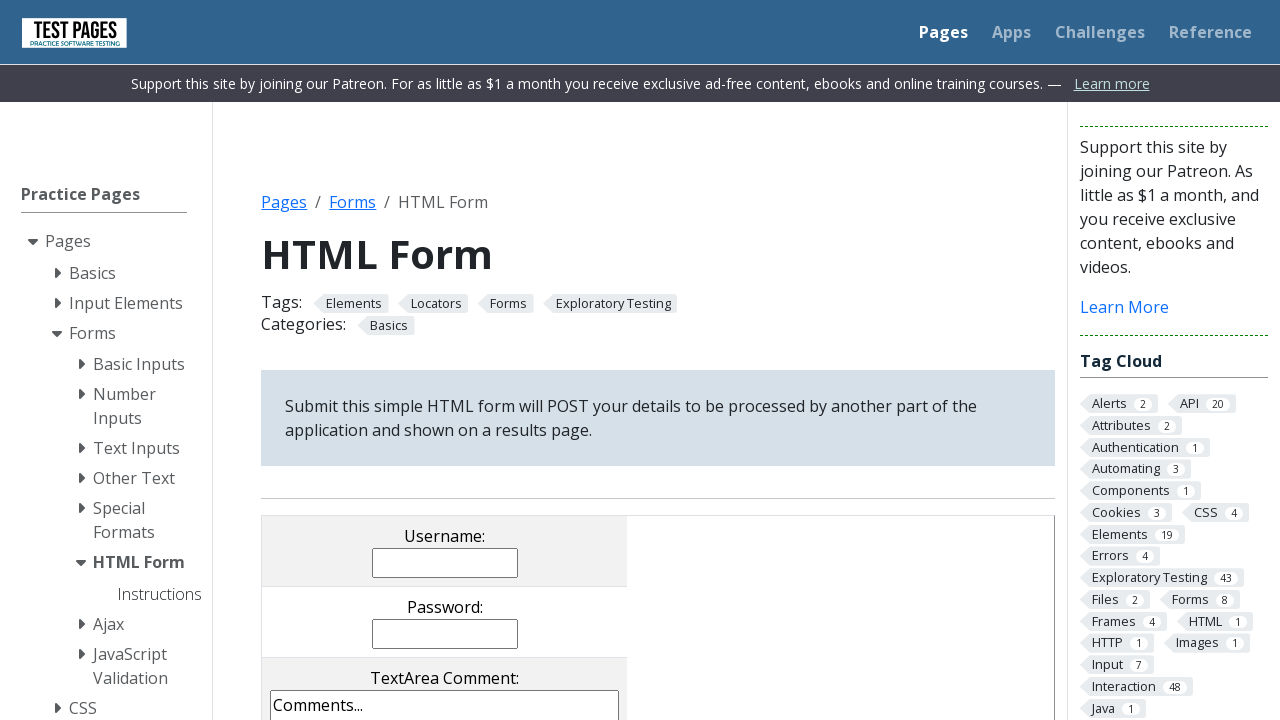

Entered 'Mark Ruffalo' into username field on input[name='username']
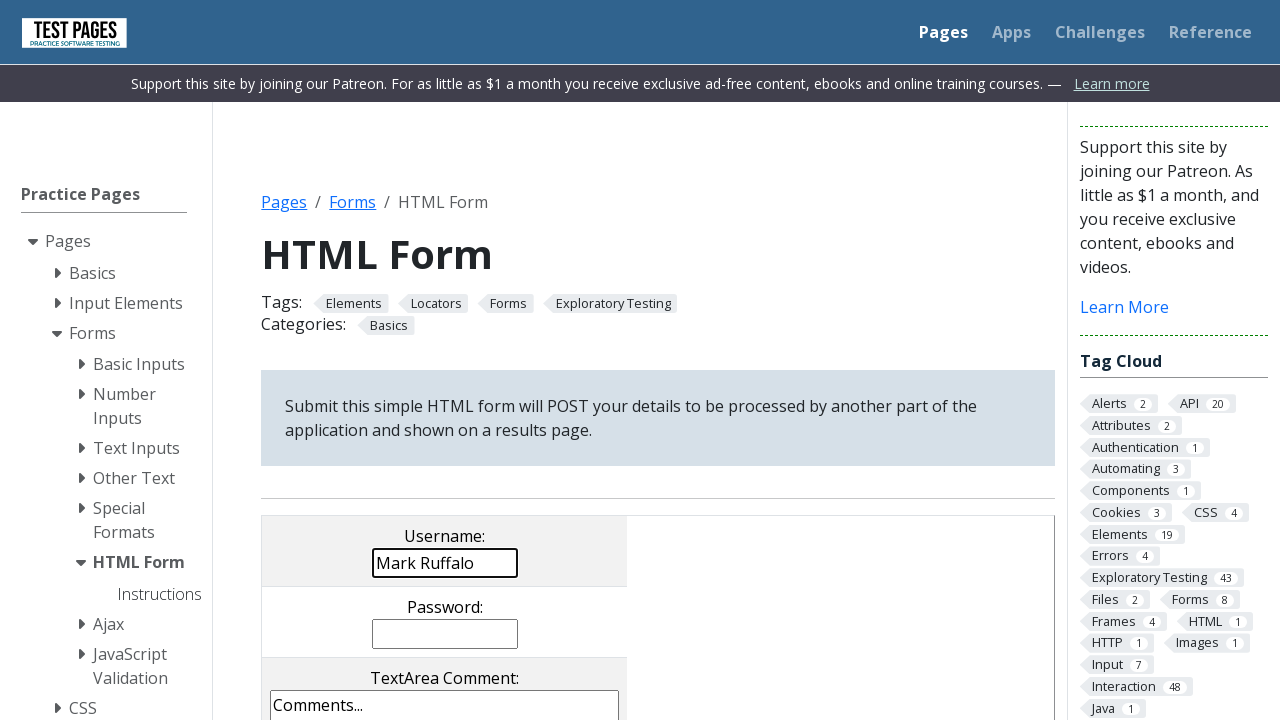

Cleared username field on input[name='username']
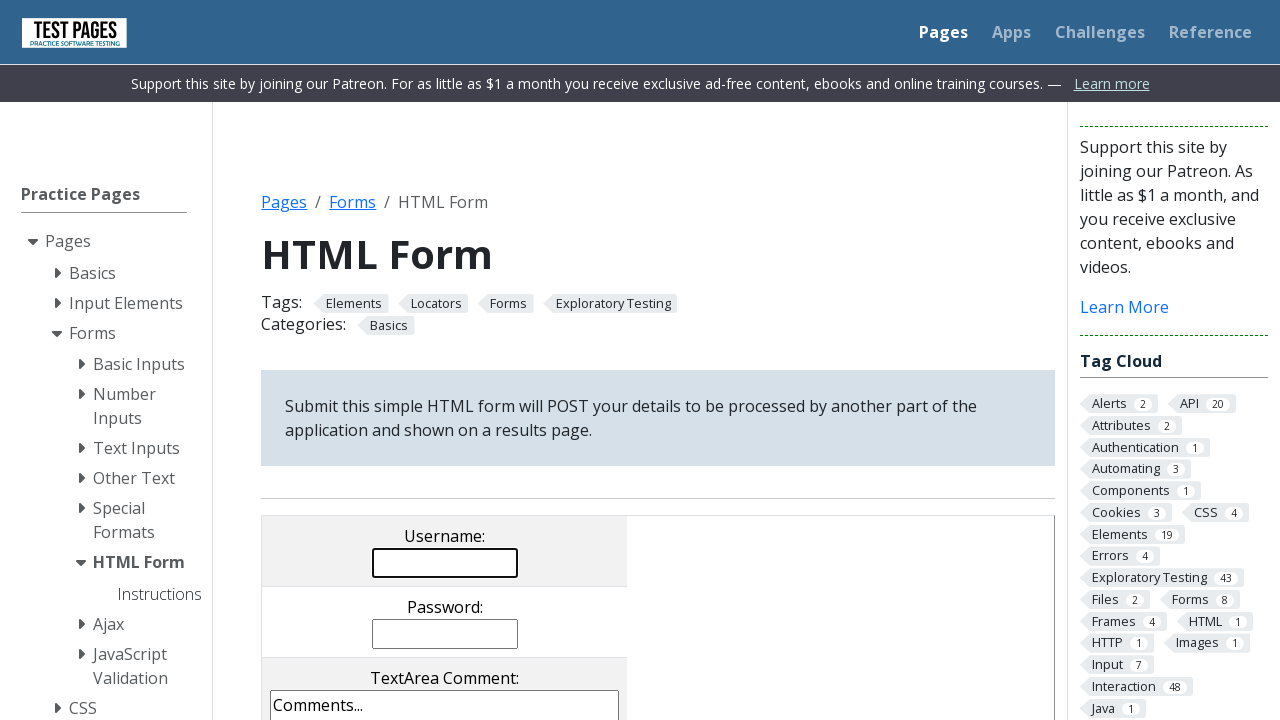

Entered 'Tracy McGrady' into username field on input[name='username']
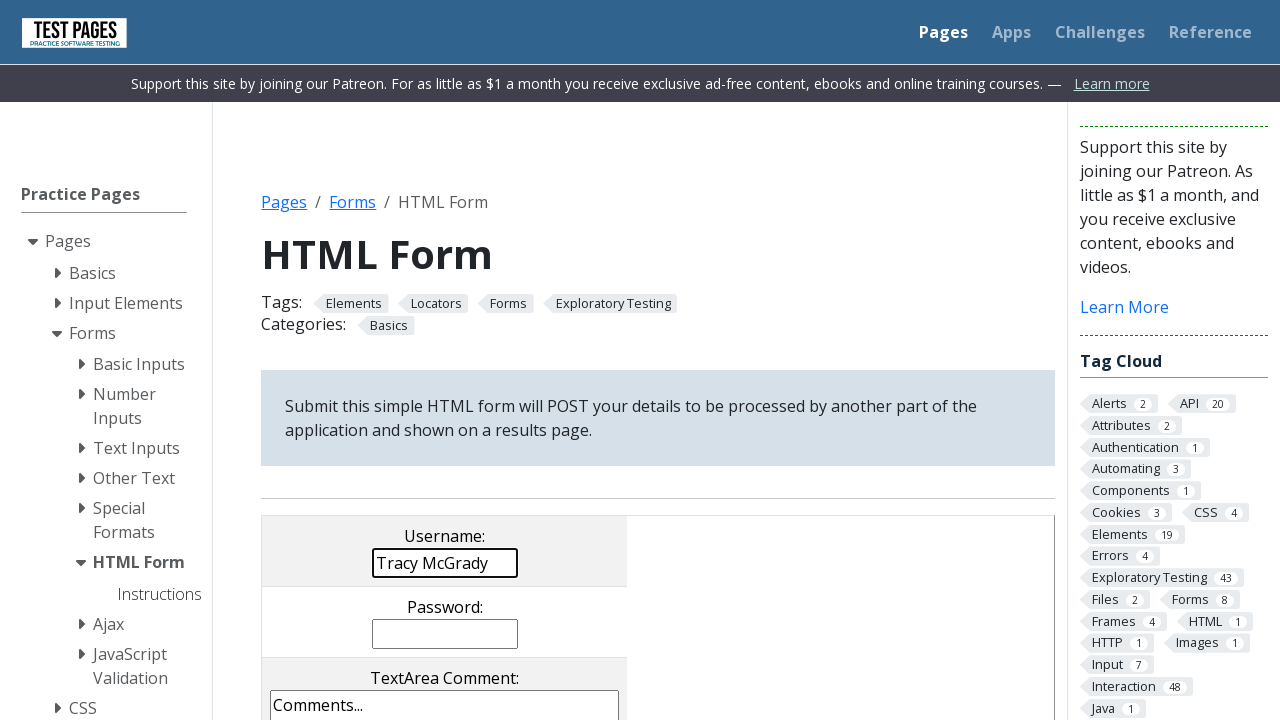

Retrieved current value from username field: 'Tracy McGrady'
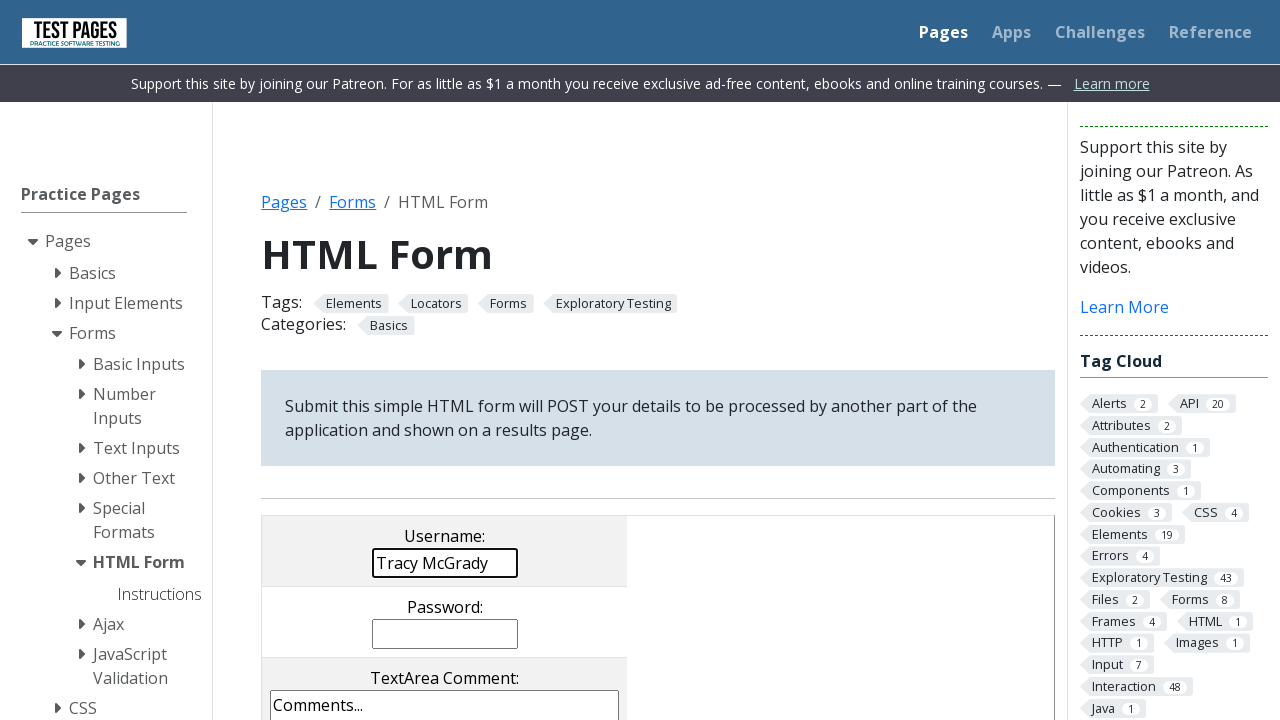

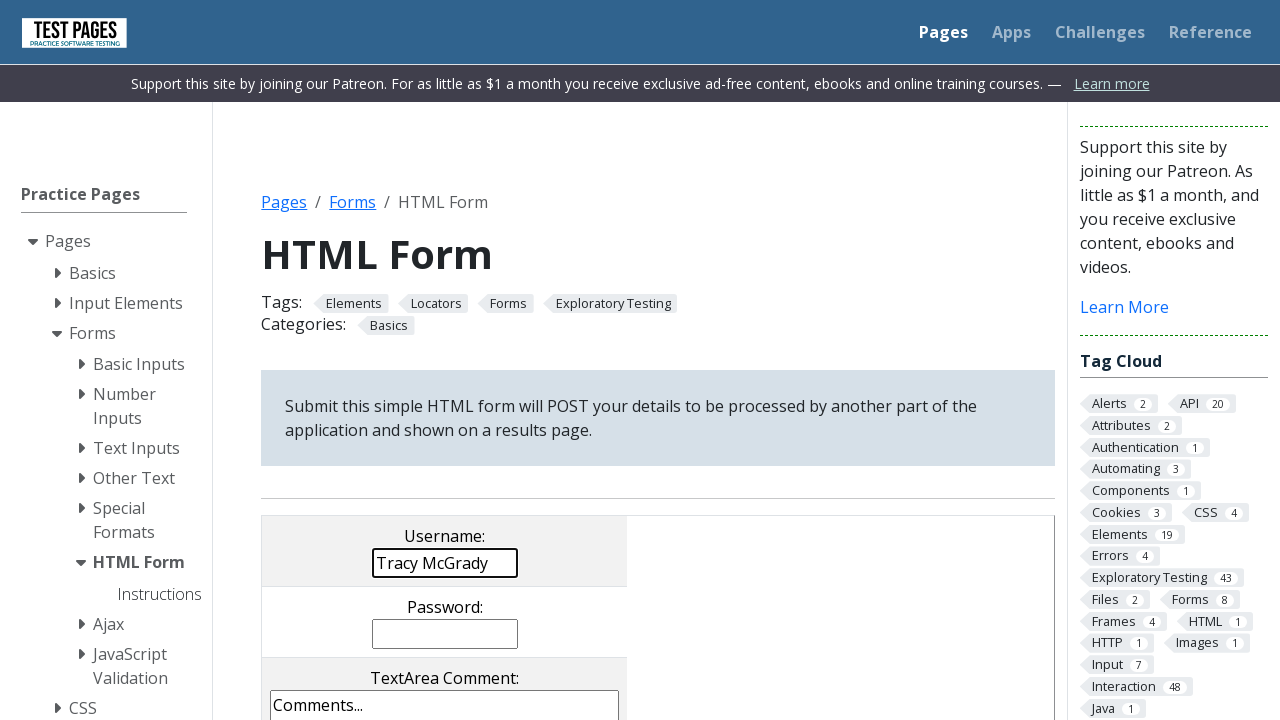